Opens the Flipkart homepage and verifies the page loads by checking the title is present

Starting URL: https://www.flipkart.com/

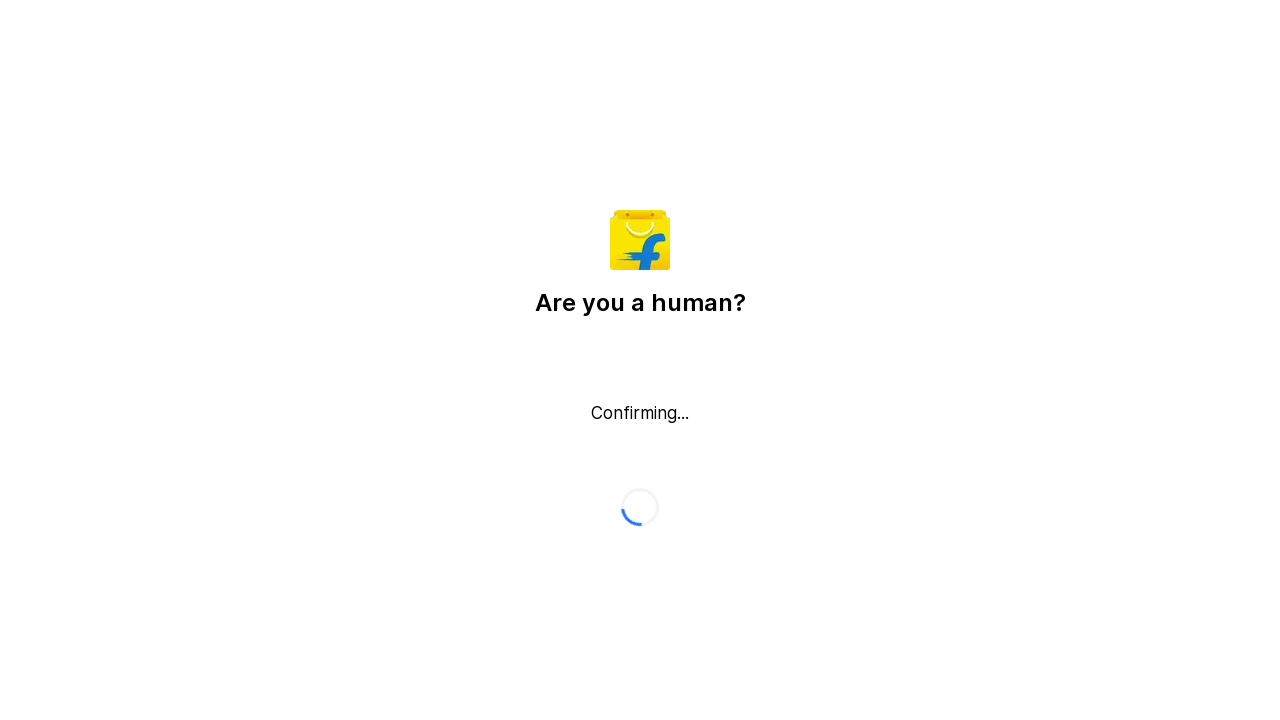

Waited for page to reach domcontentloaded state
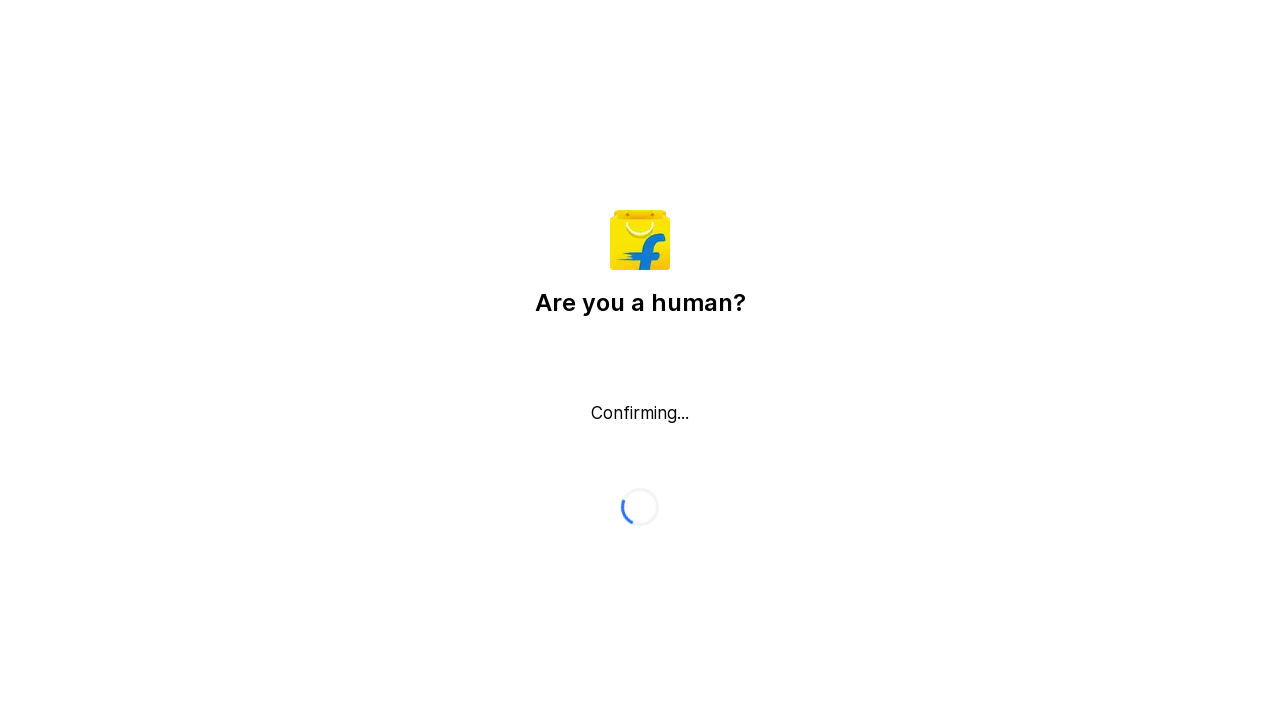

Verified 'Flipkart' is present in page title
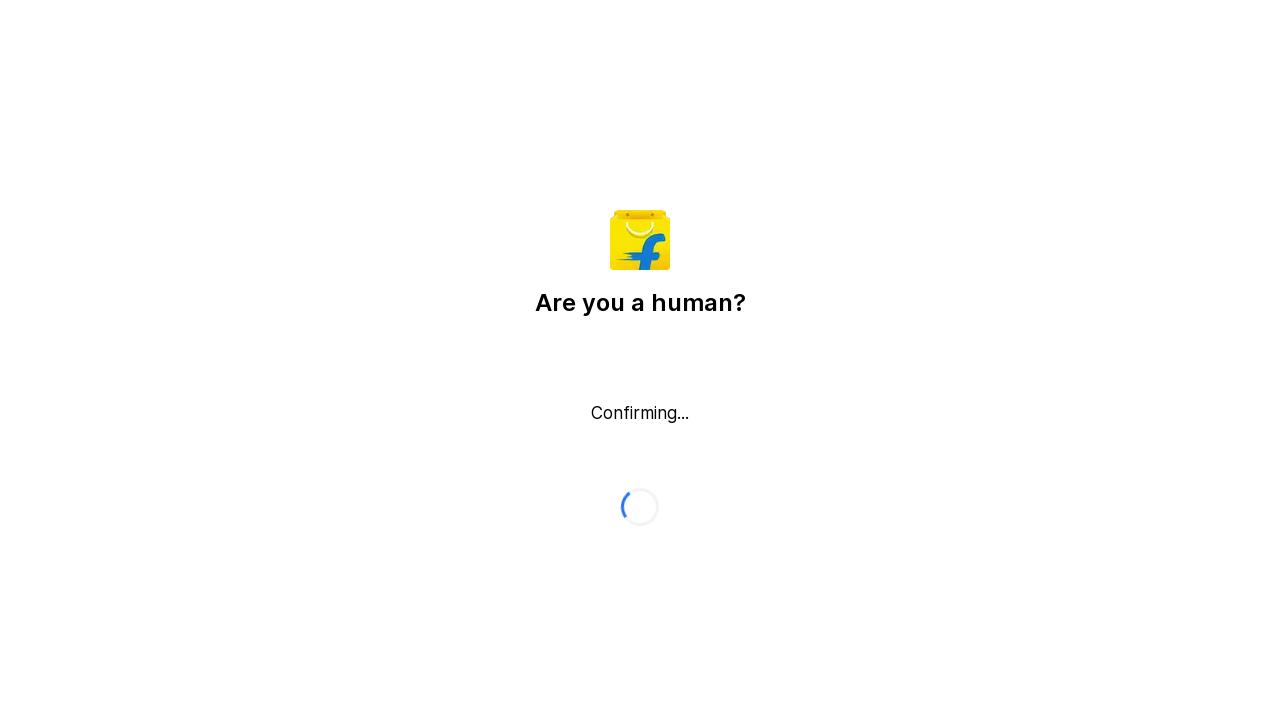

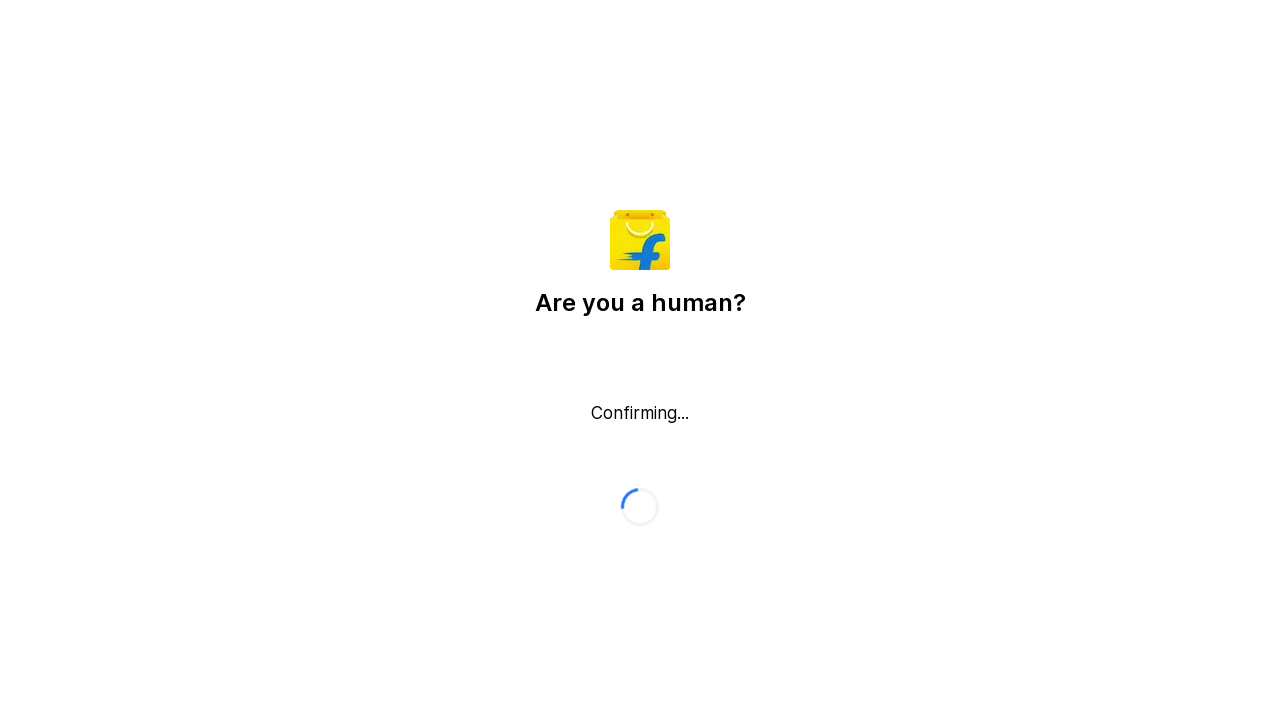